Tests drag and drop functionality on jQuery UI demo page by dragging an element and dropping it onto a target element

Starting URL: http://jqueryui.com/droppable/

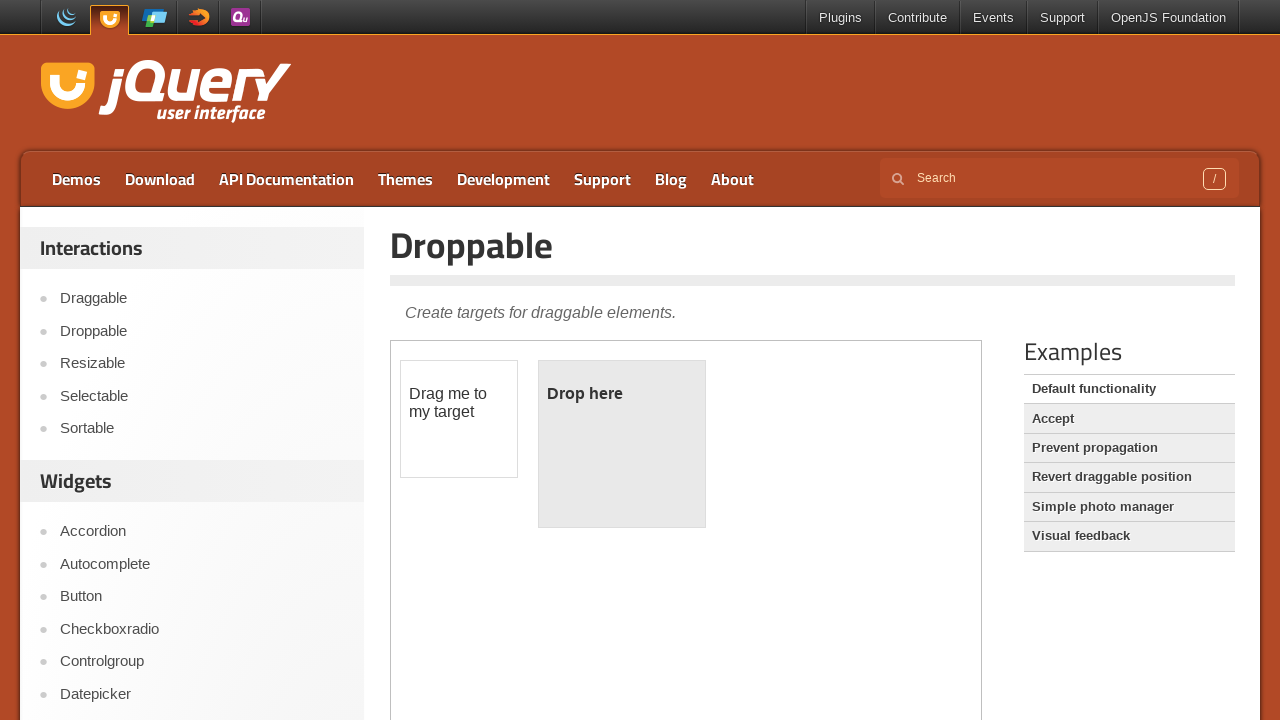

Verified page title is 'Droppable | jQuery UI'
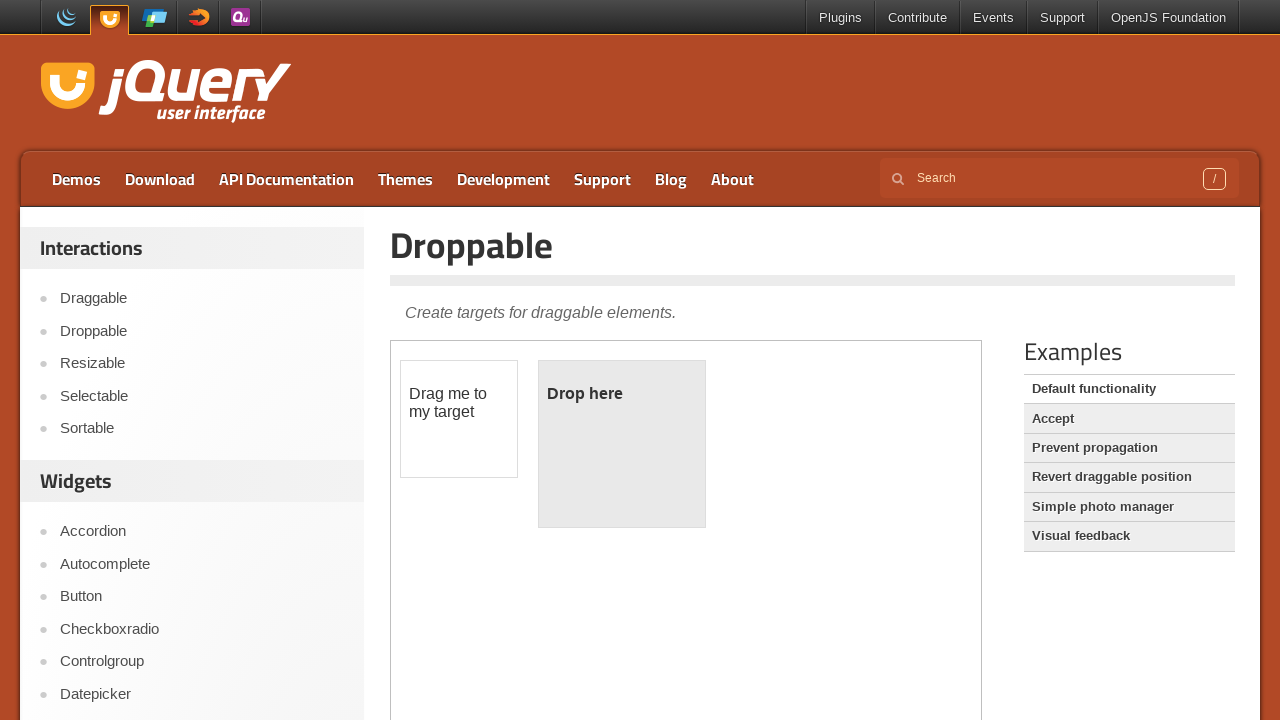

Located the iframe containing the drag and drop demo
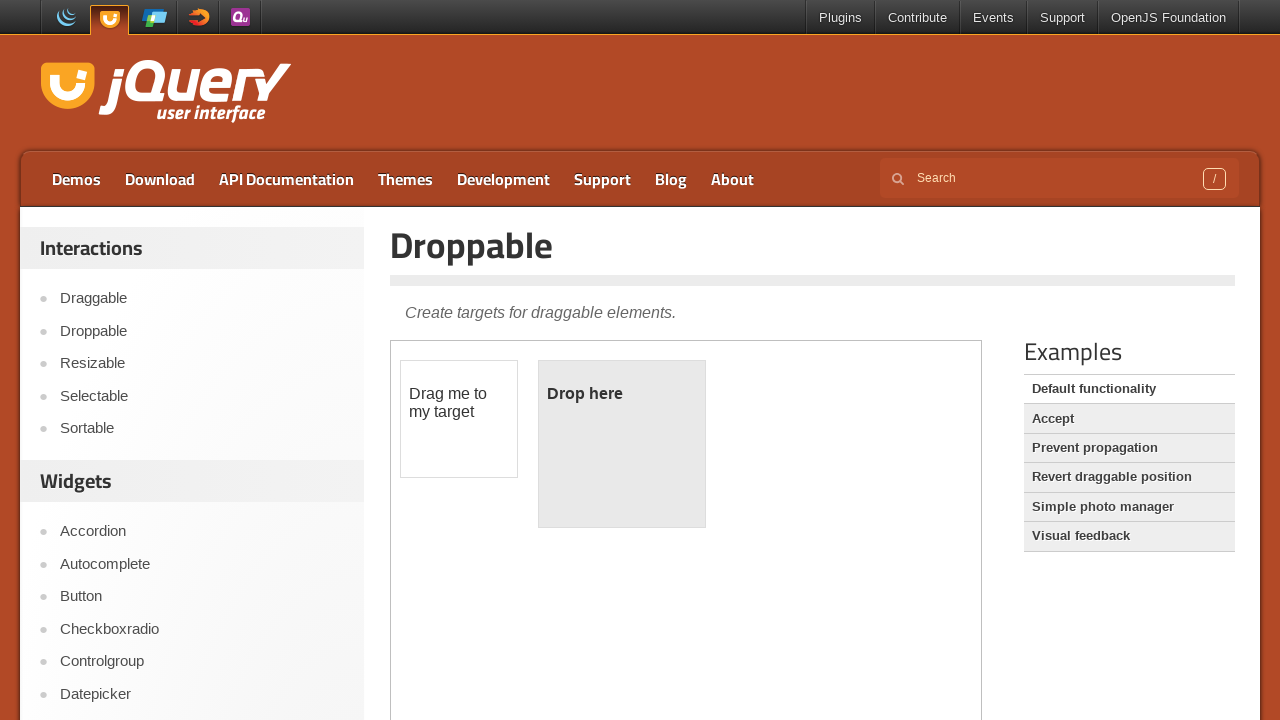

Located the draggable element with id 'draggable'
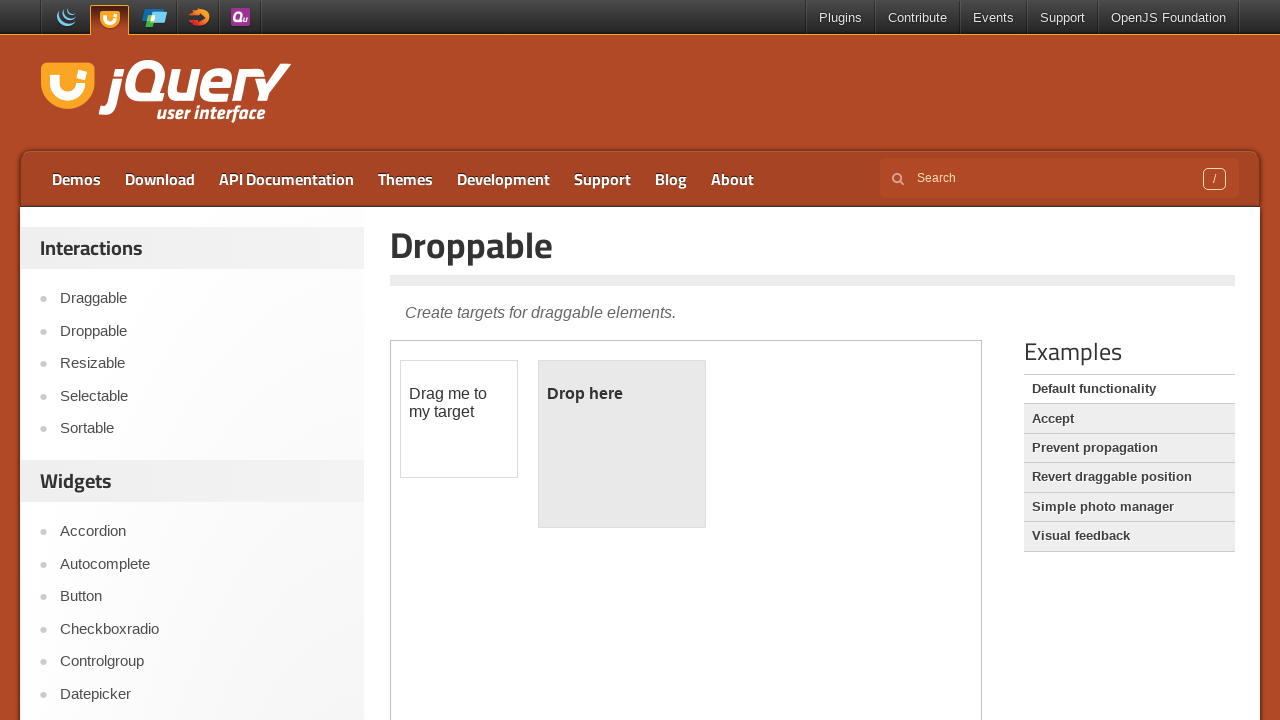

Located the droppable target element with id 'droppable'
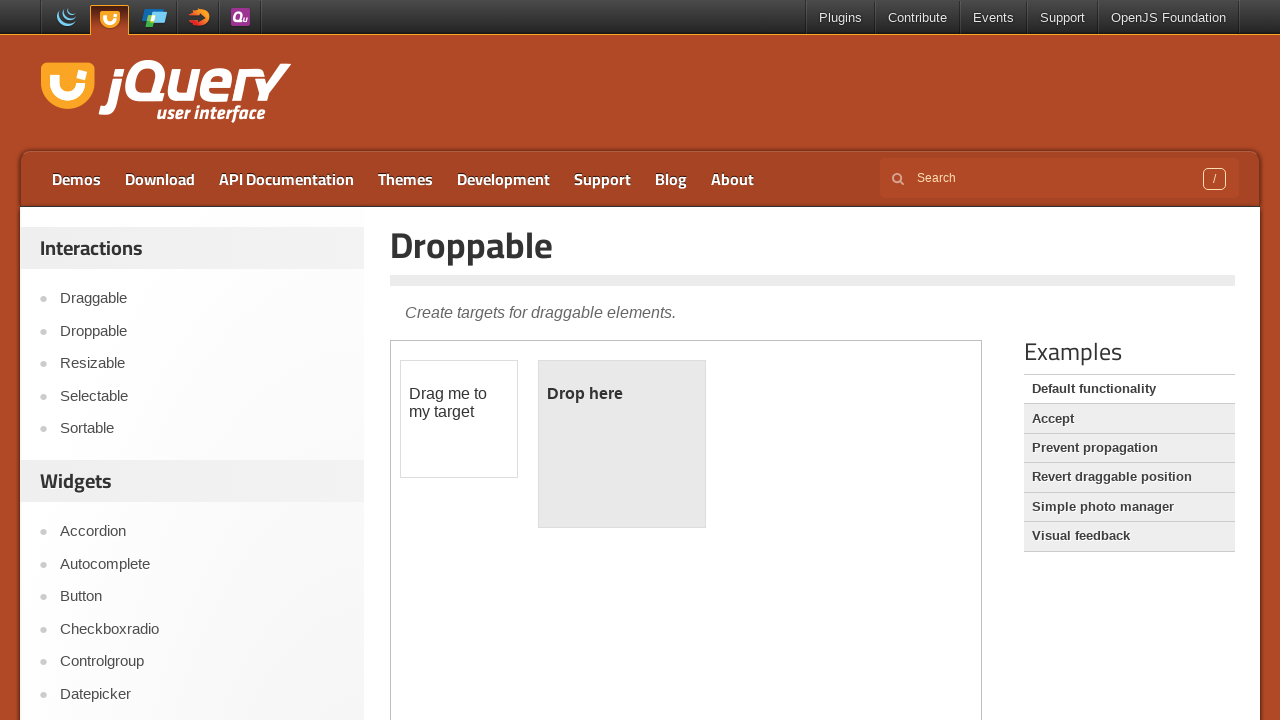

Dragged the draggable element onto the droppable target at (622, 444)
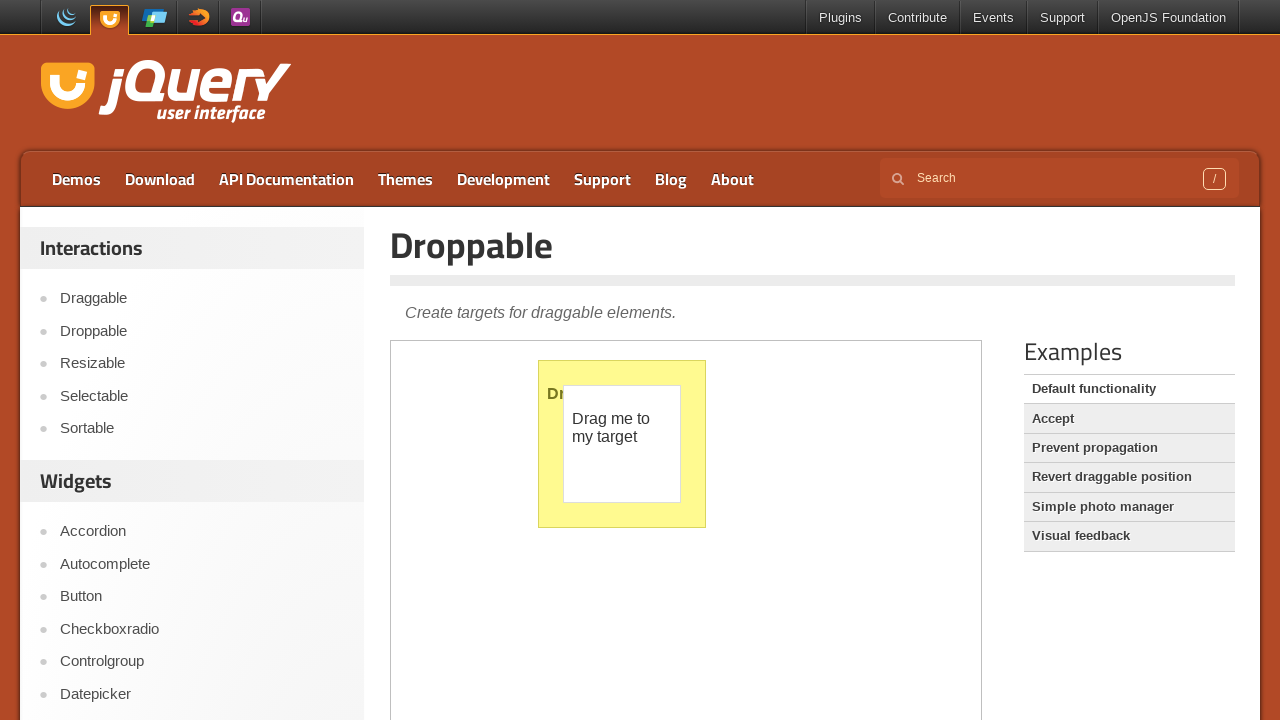

Waited 4000ms to observe the drag and drop result
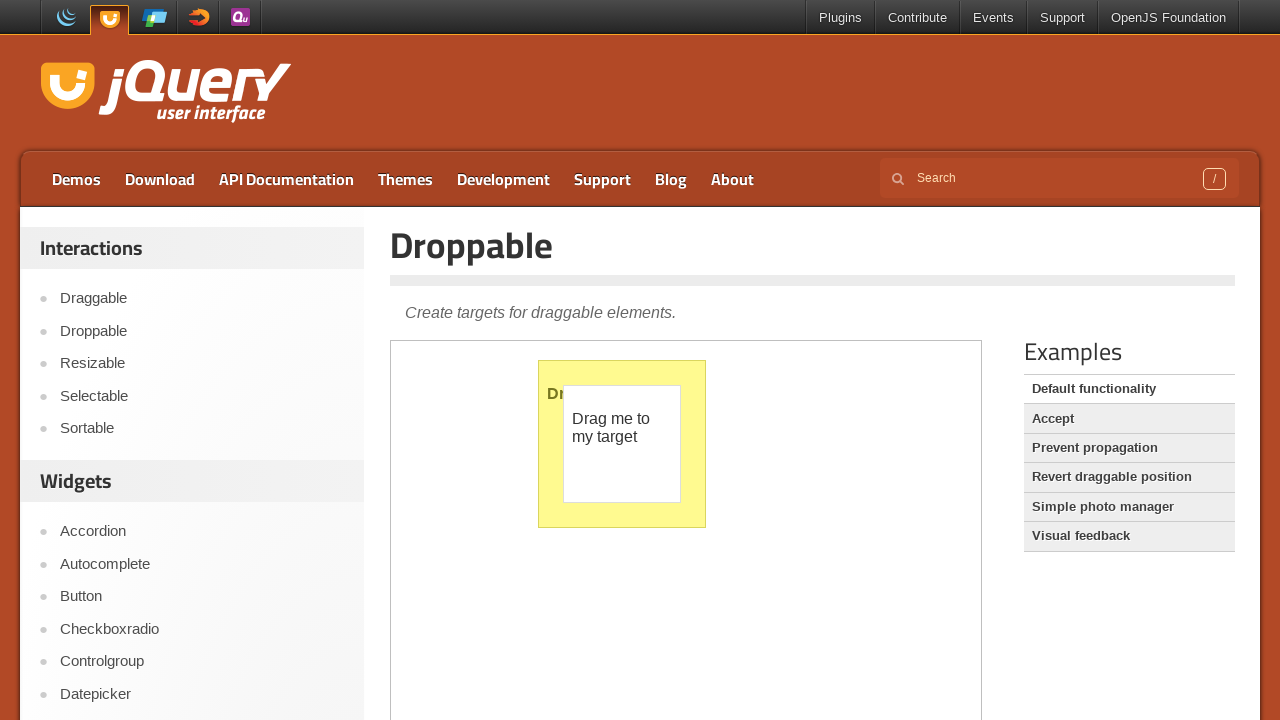

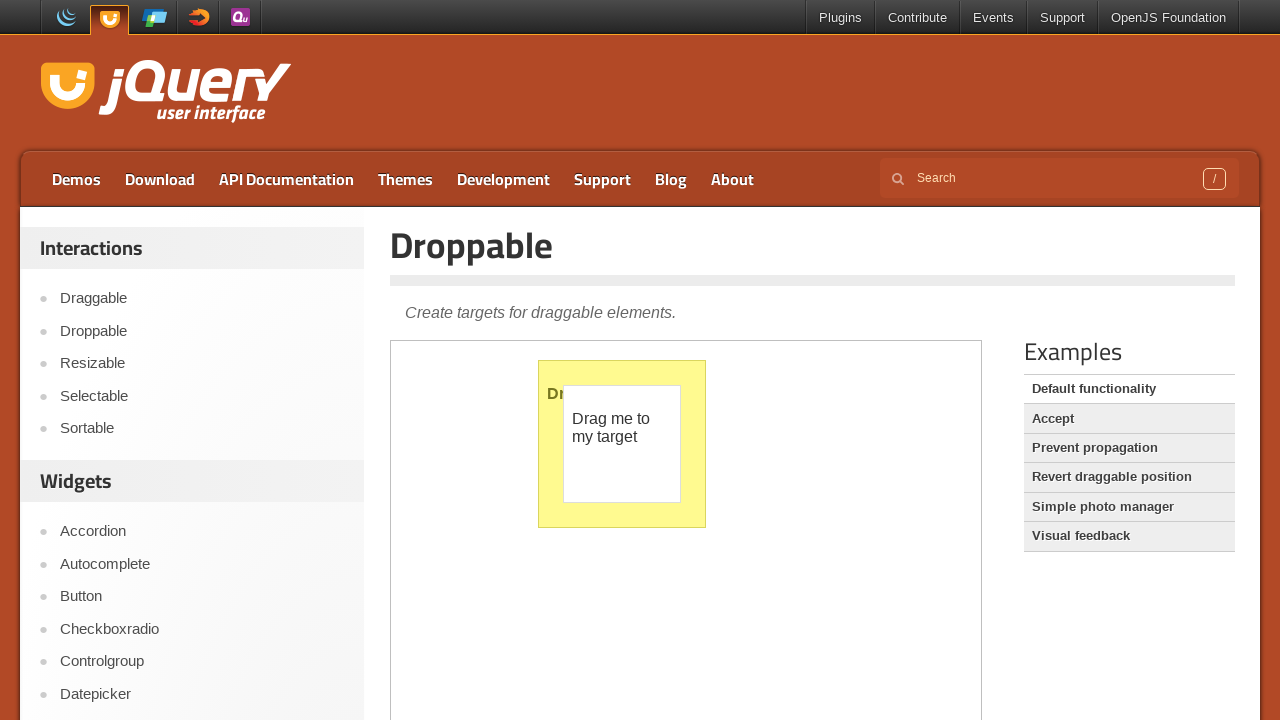